Navigates to the W3Schools SQL tutorial page and waits for it to load

Starting URL: https://www.w3schools.com/sql/default.asp

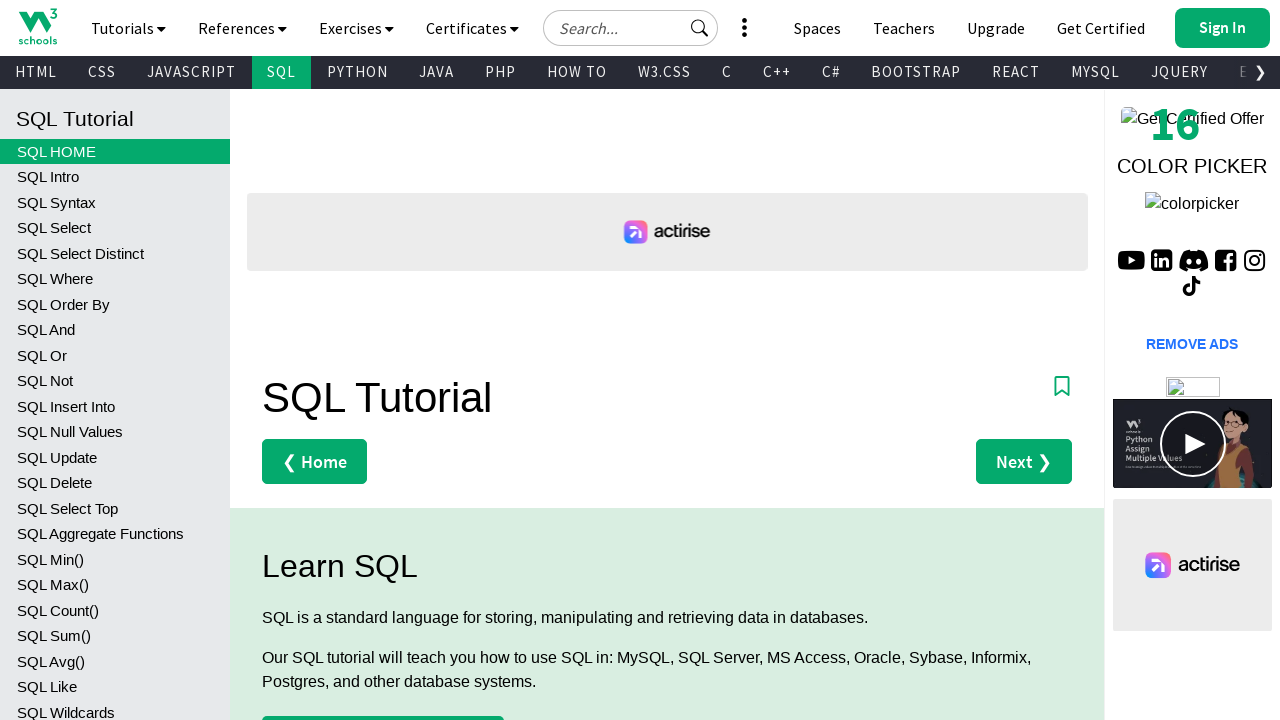

Navigated to W3Schools SQL tutorial page
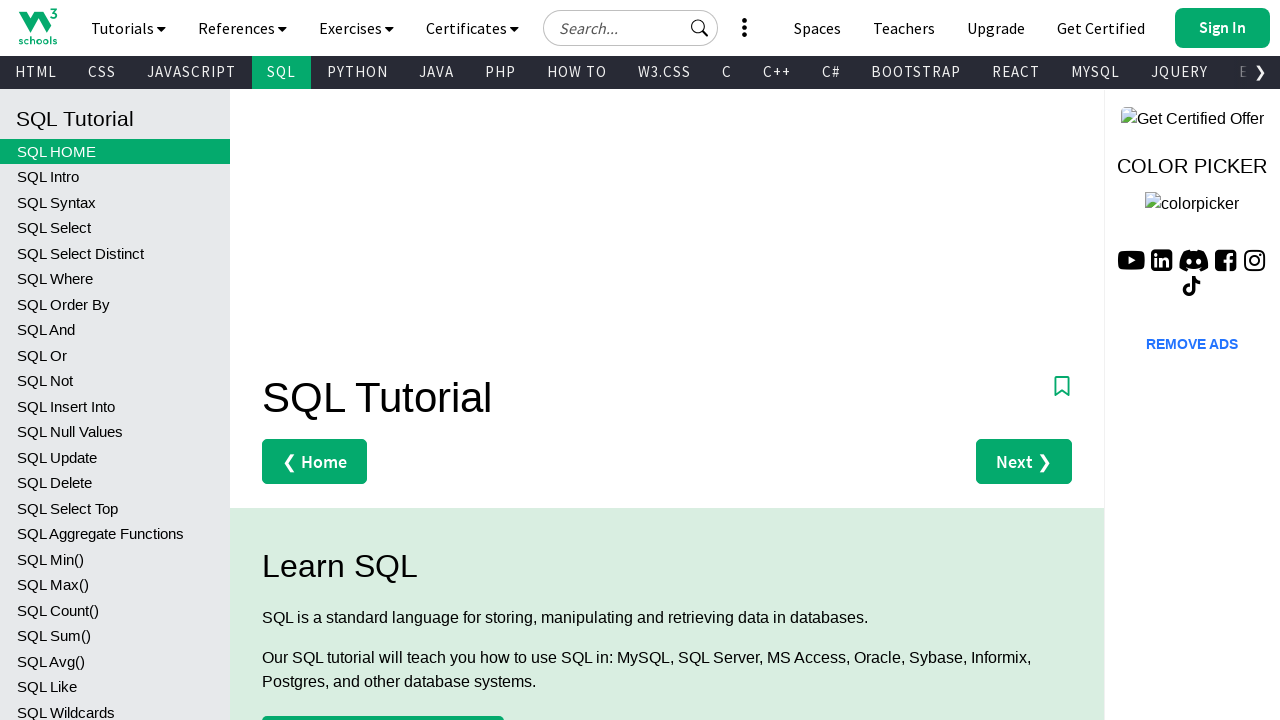

Page DOM content loaded
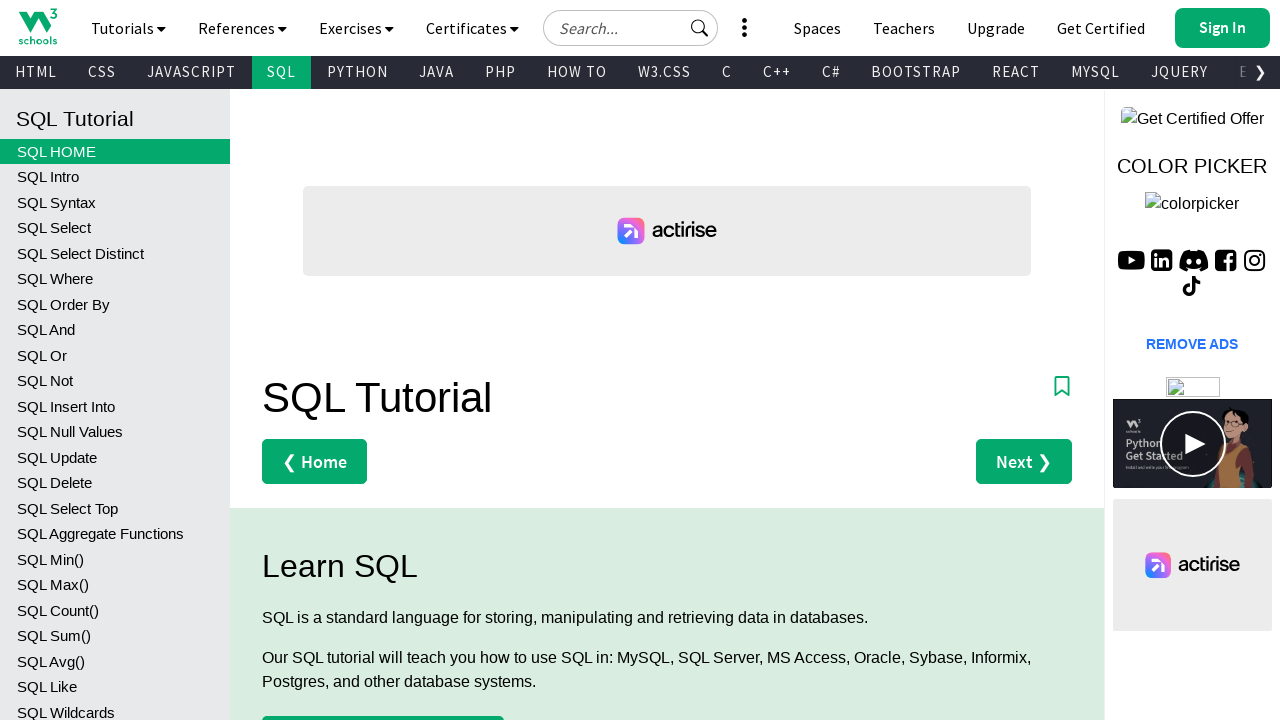

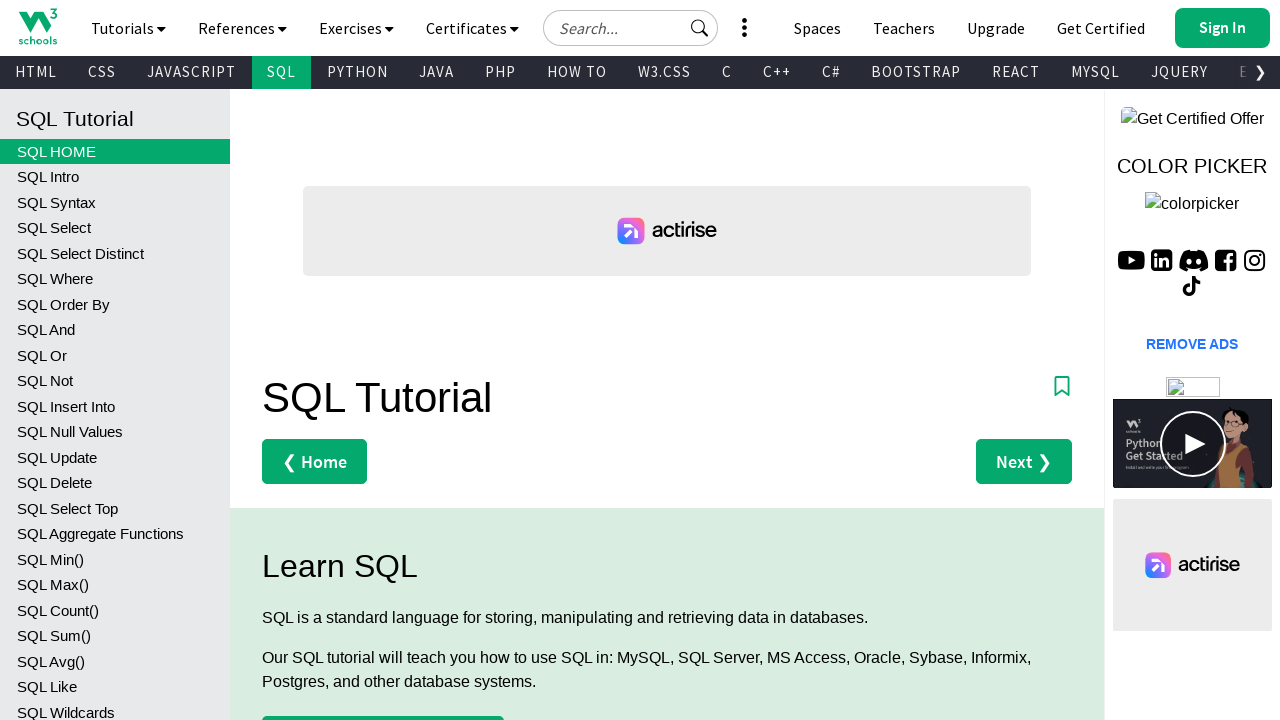